Tests that clicking the sign-up button opens the sign-up modal form and verifies the modal is displayed properly.

Starting URL: https://www.demoblaze.com/

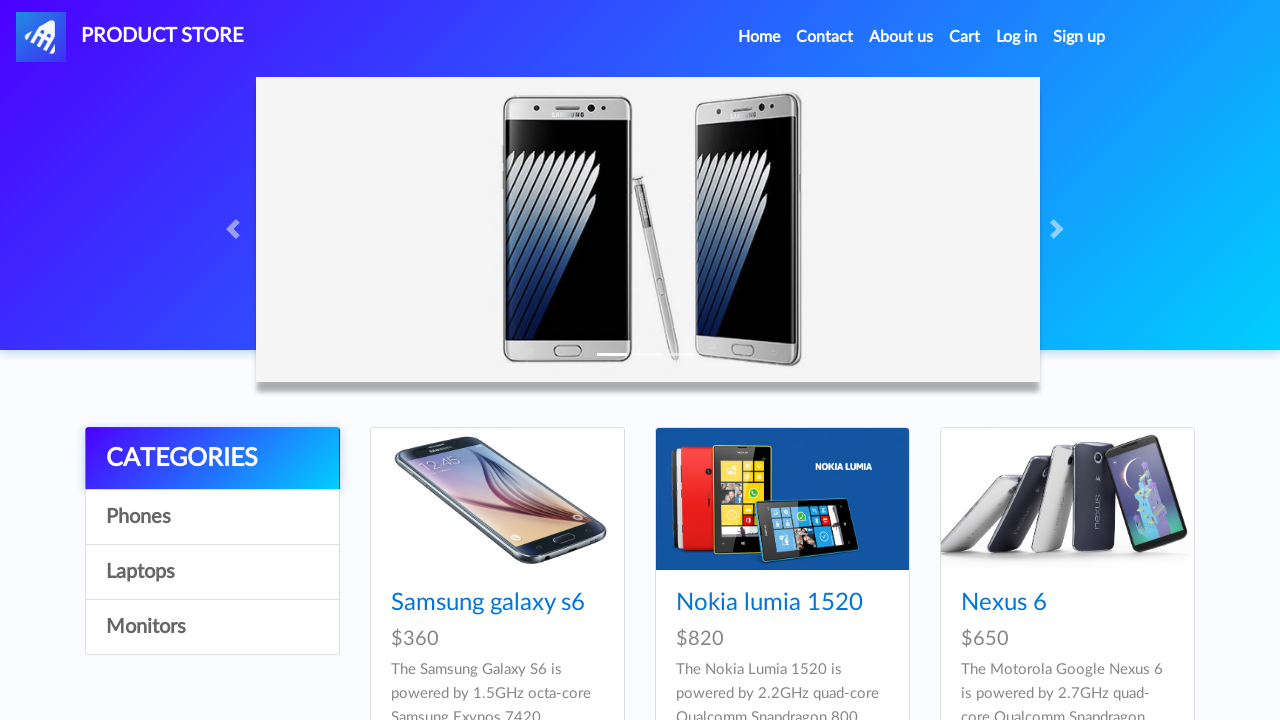

Clicked sign-up button at (1079, 37) on #signin2
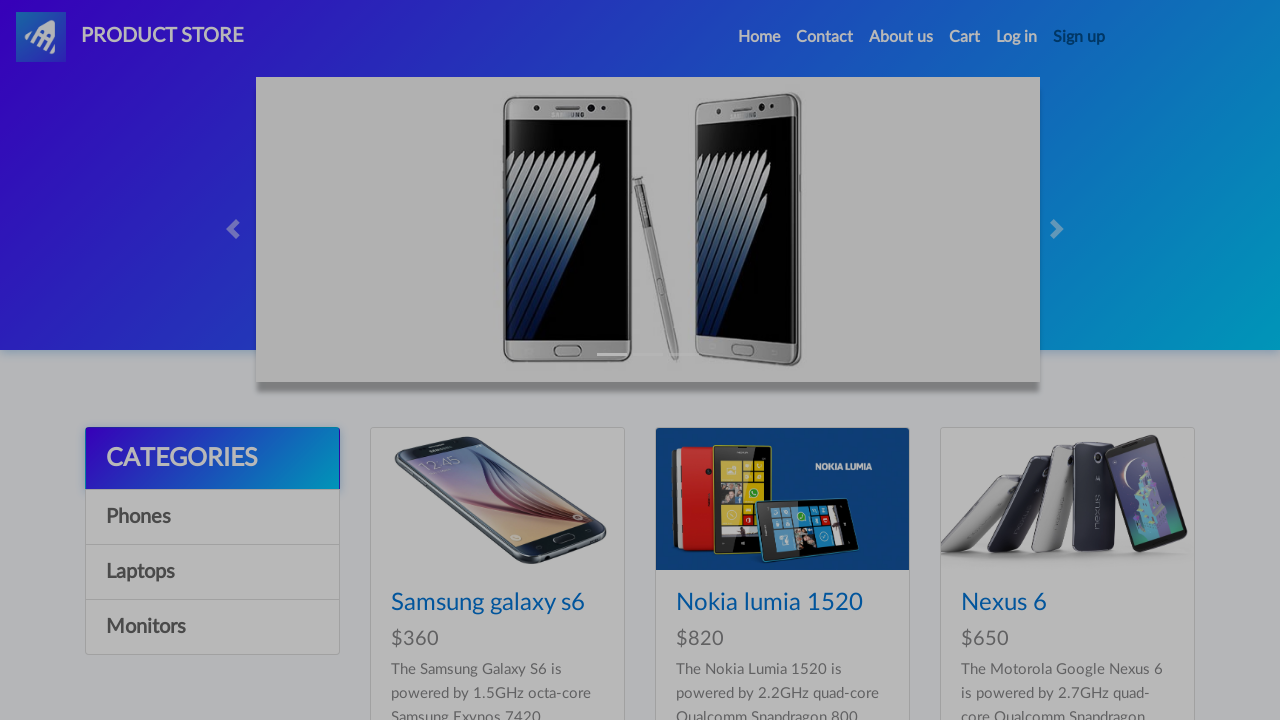

Sign-up modal became visible
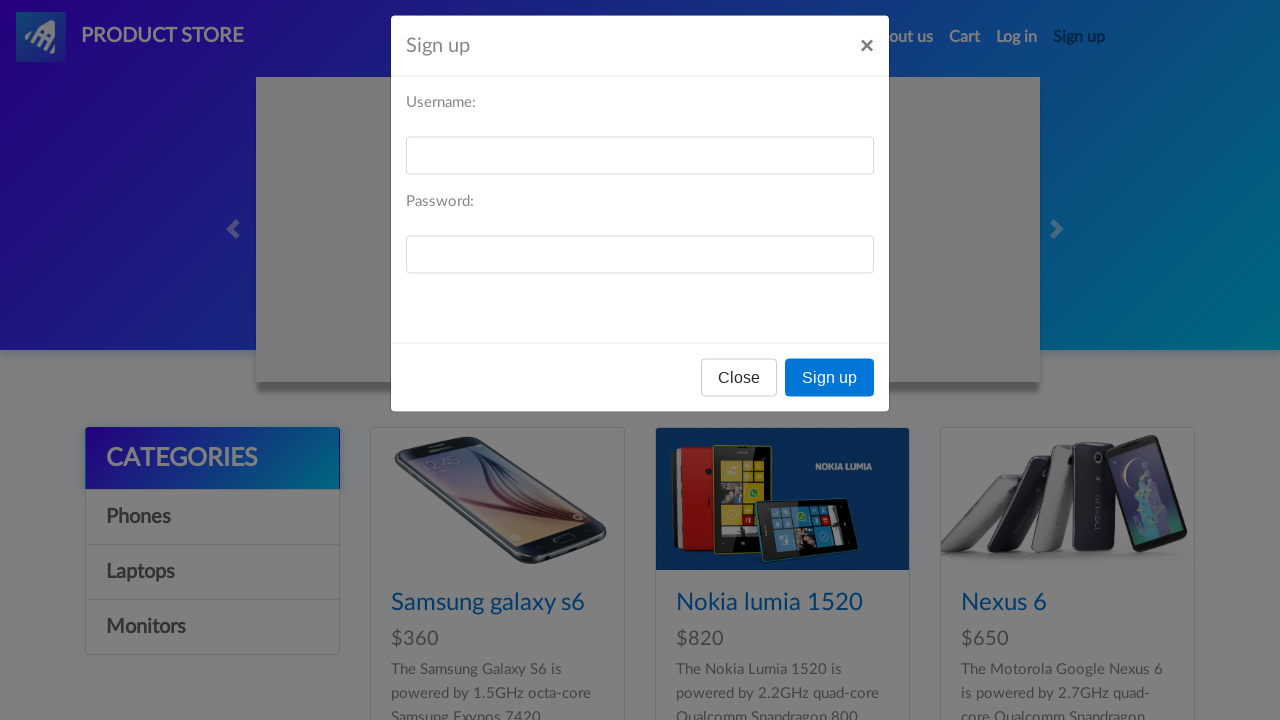

Verified sign-up modal title is displayed
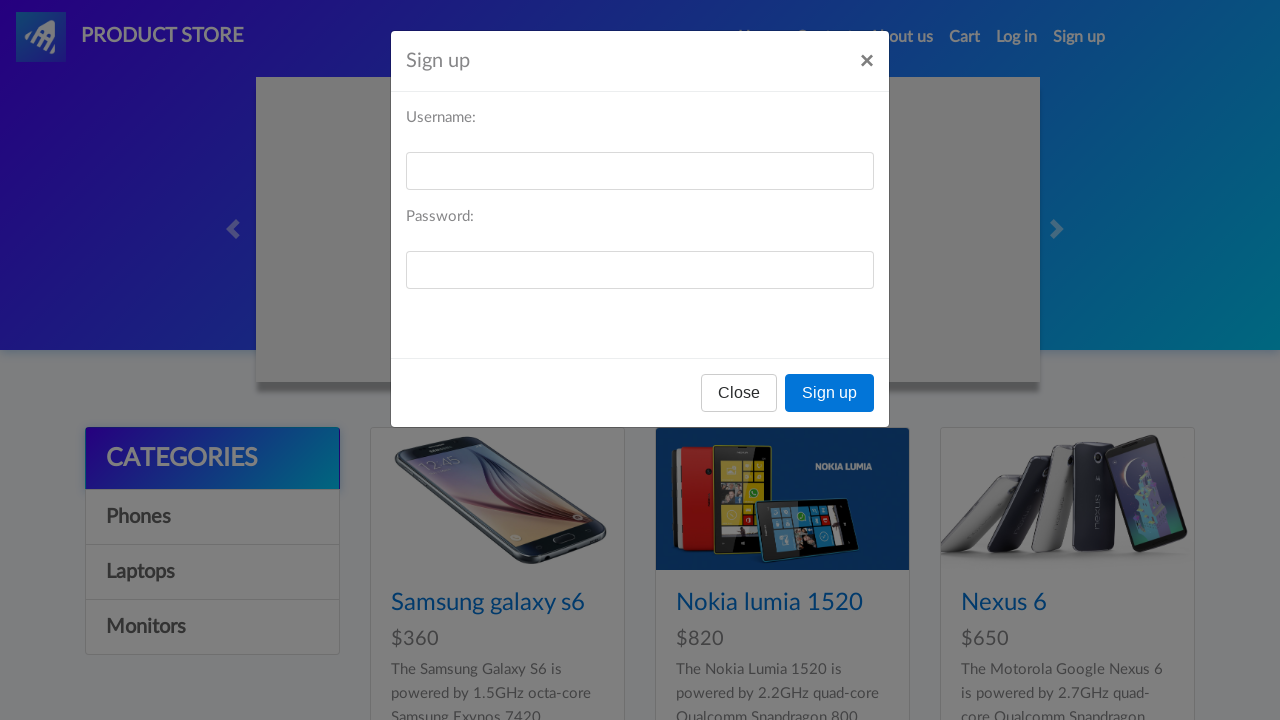

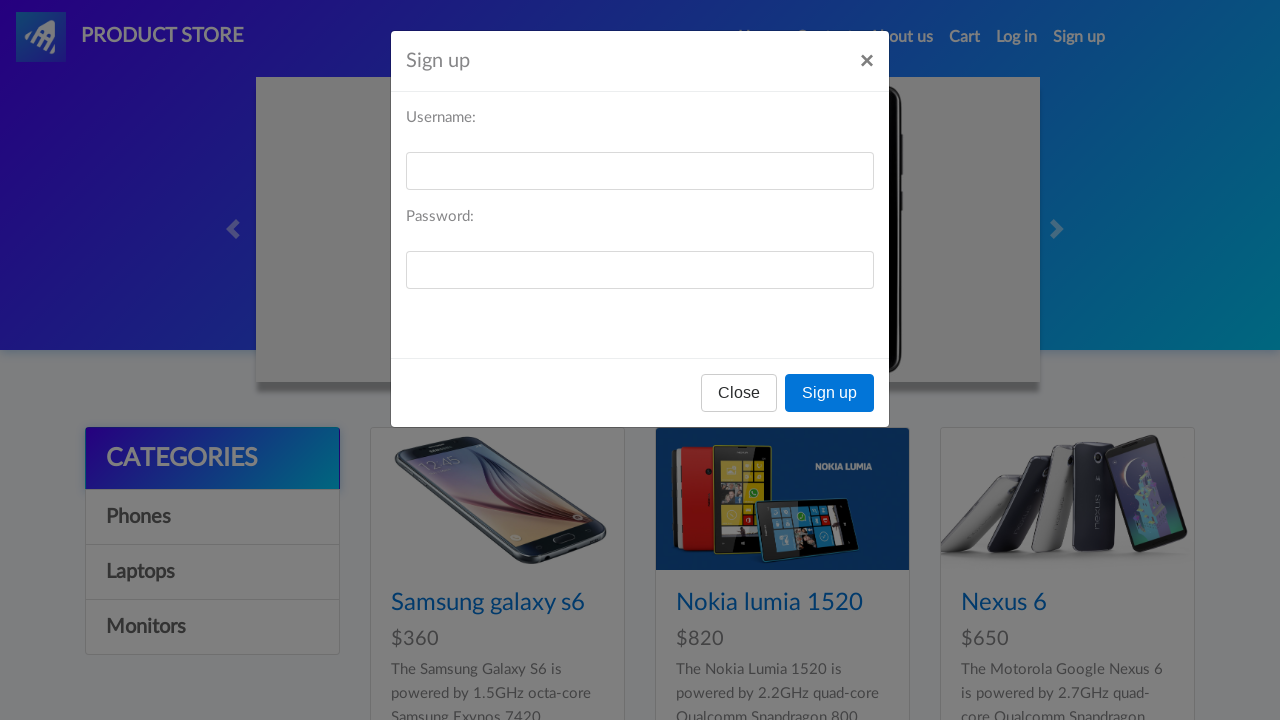